Tests dynamic controls functionality by clicking an enable button and verifying that an input field becomes enabled after the action

Starting URL: http://the-internet.herokuapp.com/dynamic_controls

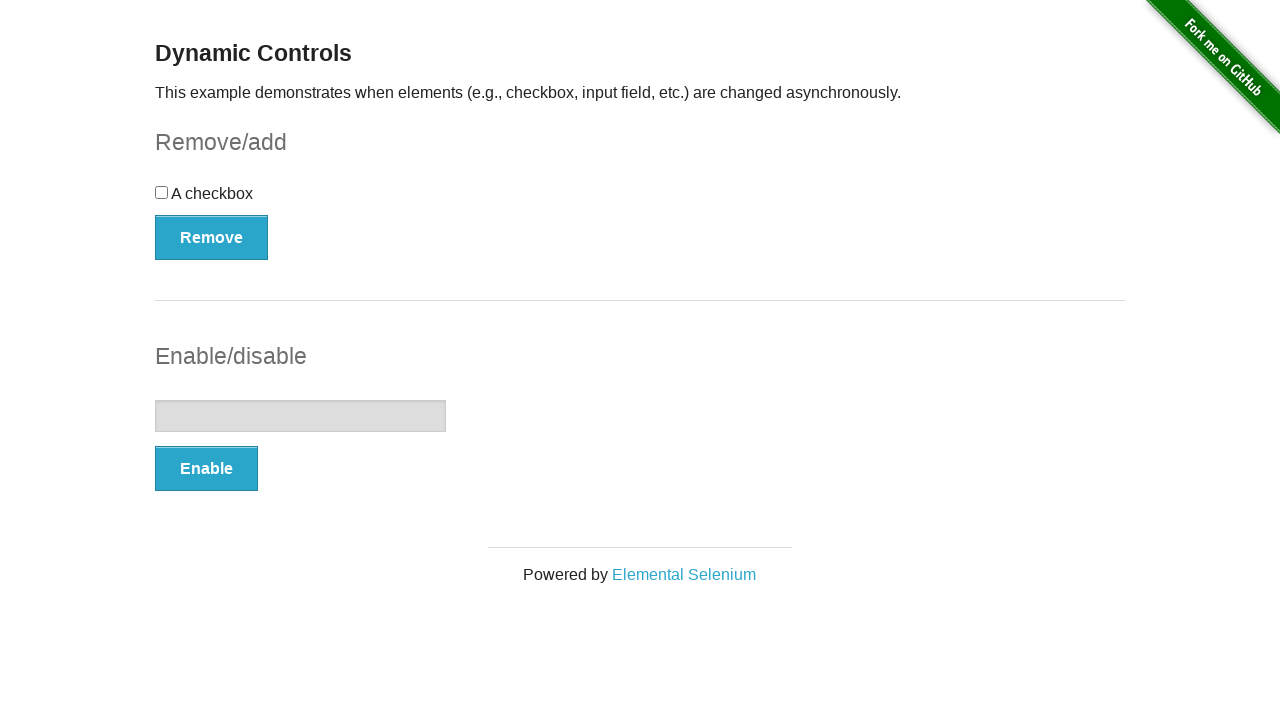

Located the input field element
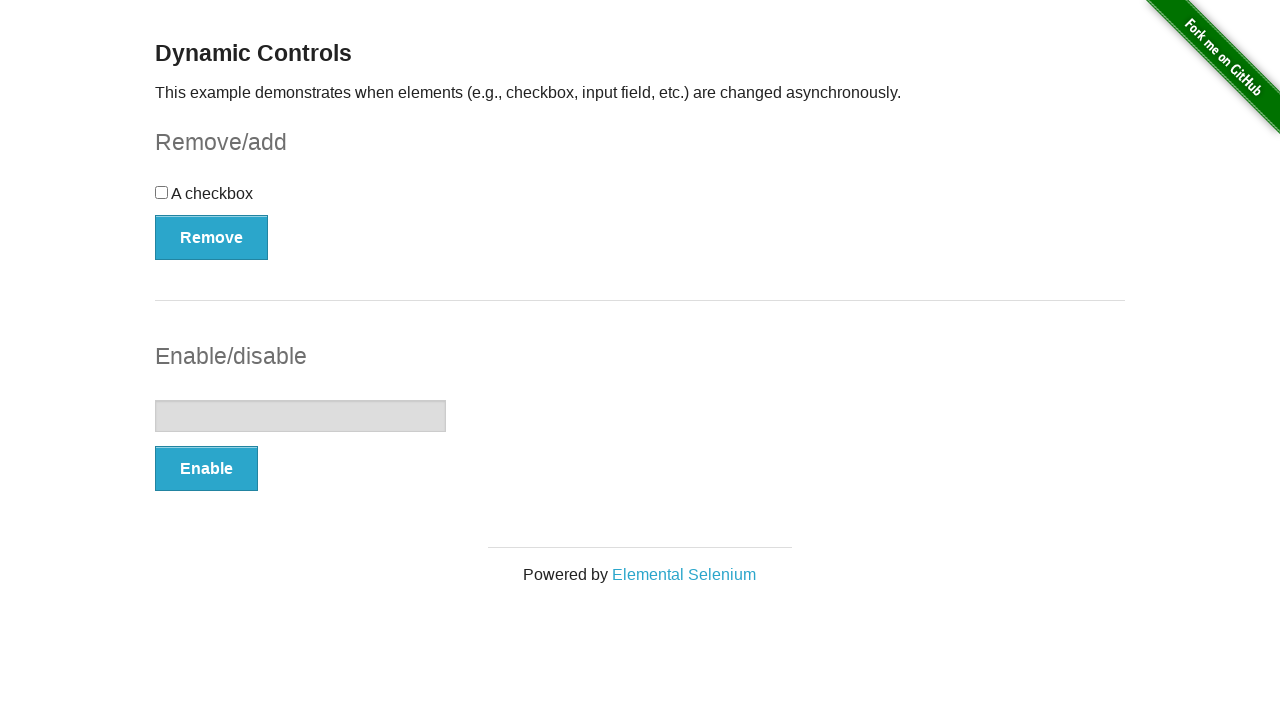

Clicked the enable button at (206, 469) on #input-example > button
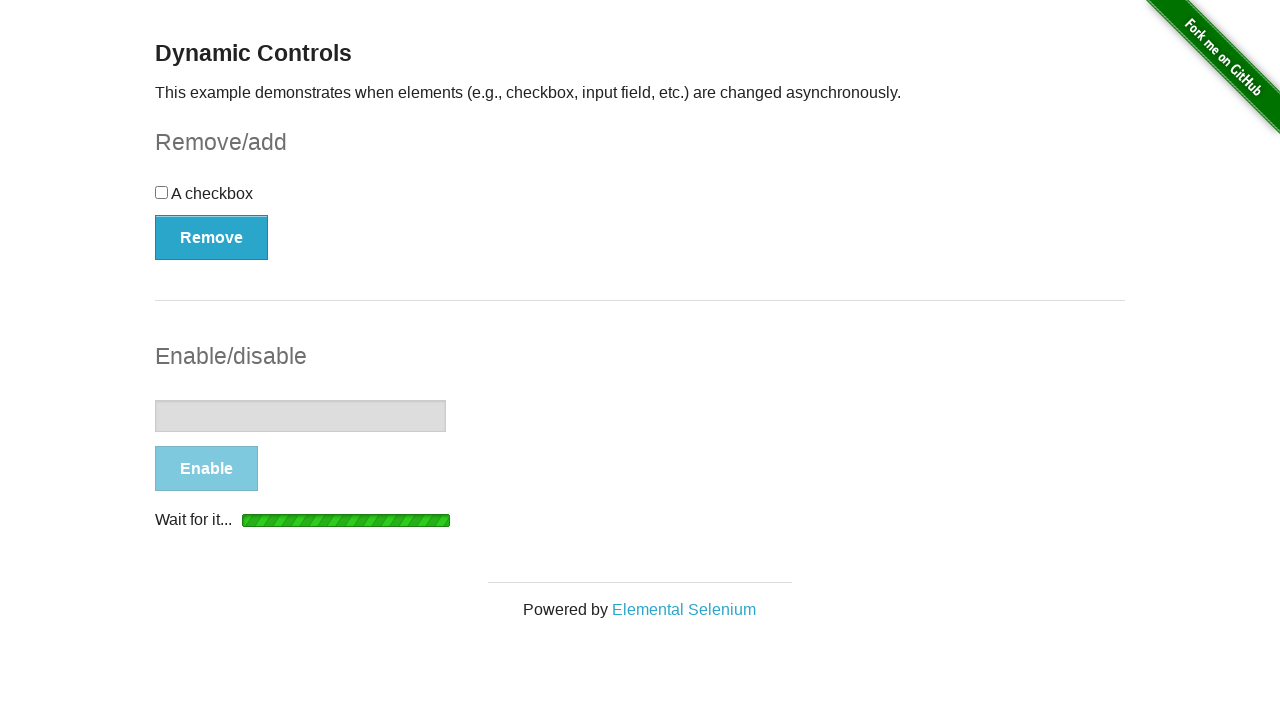

Input field became enabled after clicking enable button
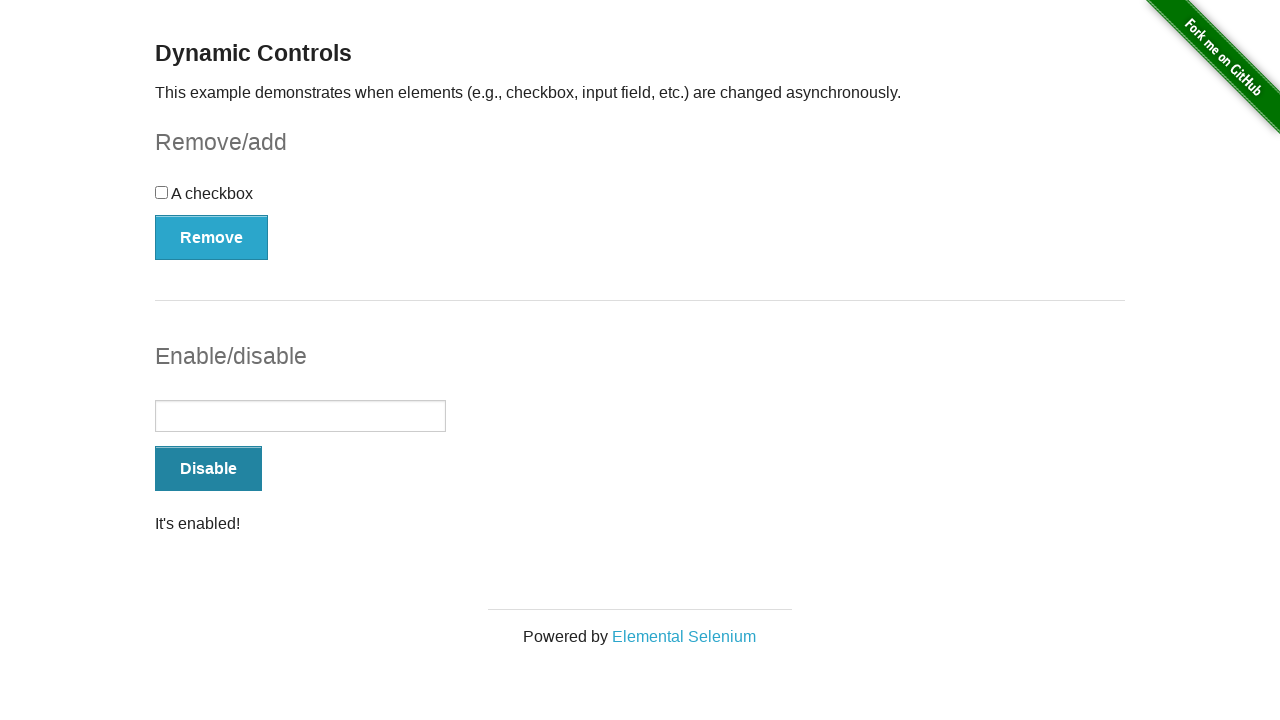

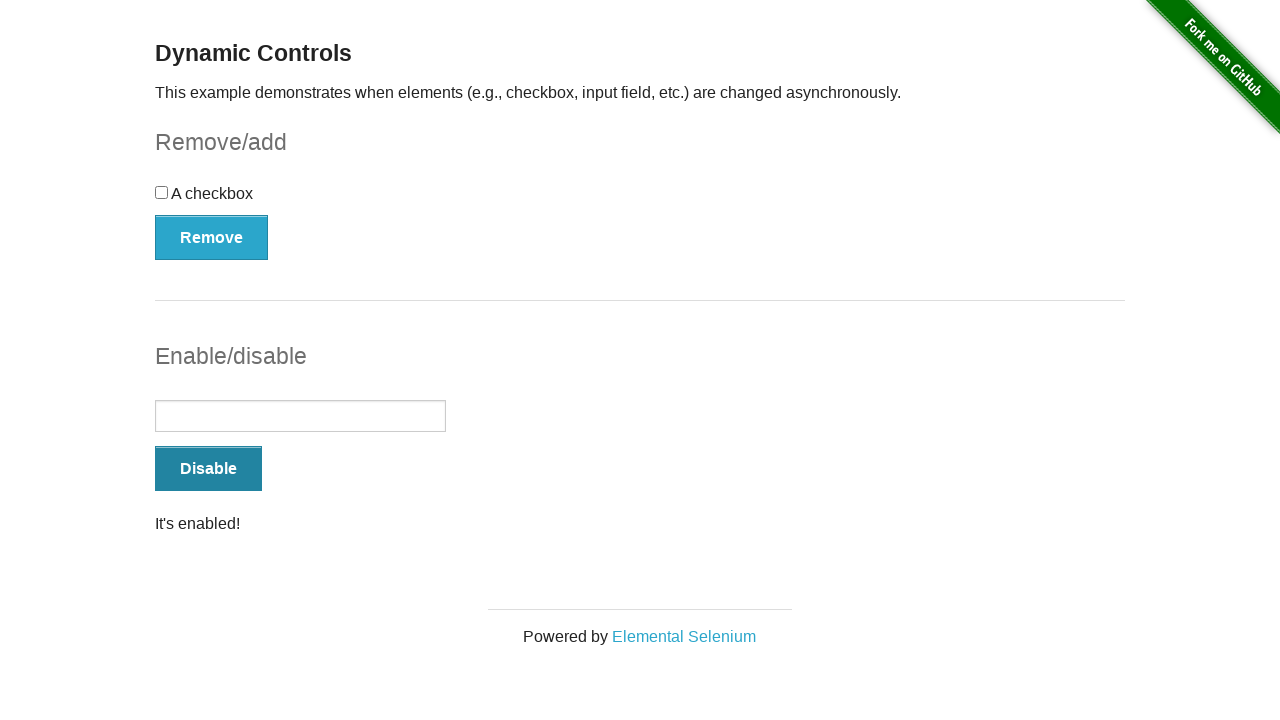